Tests contact form validation by submitting the form without filling the phone field to verify it doesn't submit

Starting URL: https://snariox.web.app/contacto.html

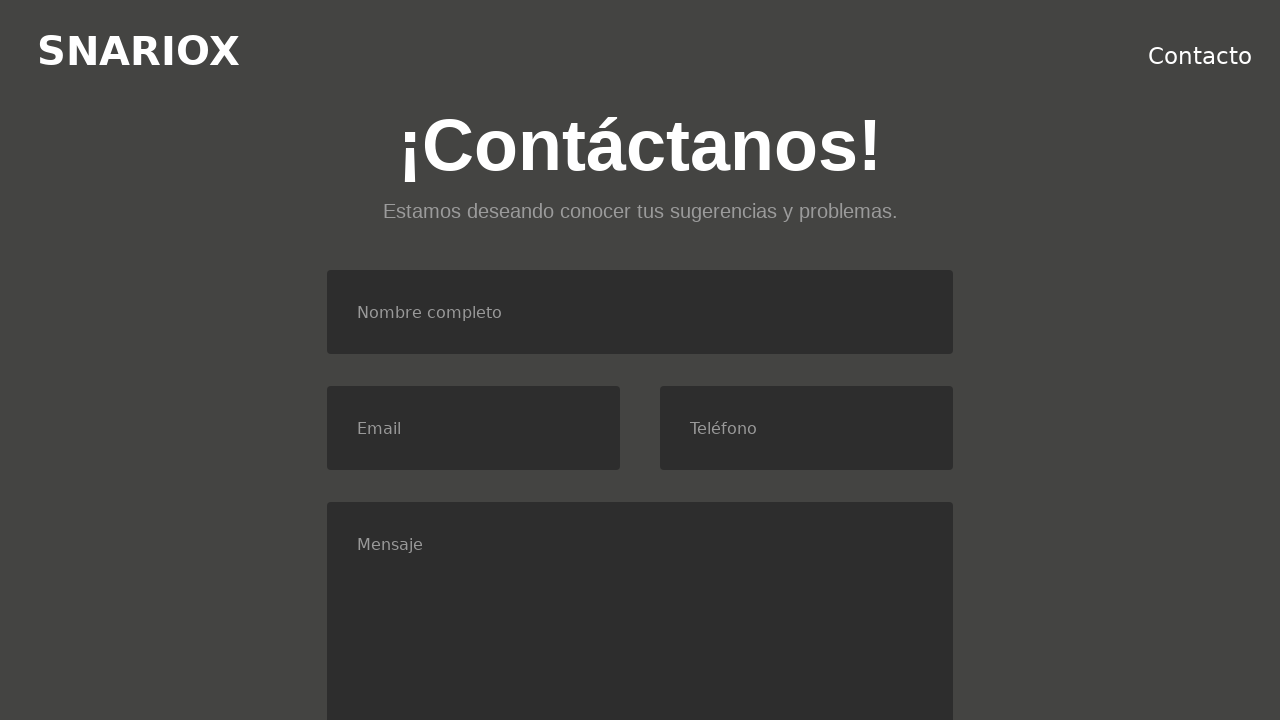

Filled name field with 'Pedro' on #nombre
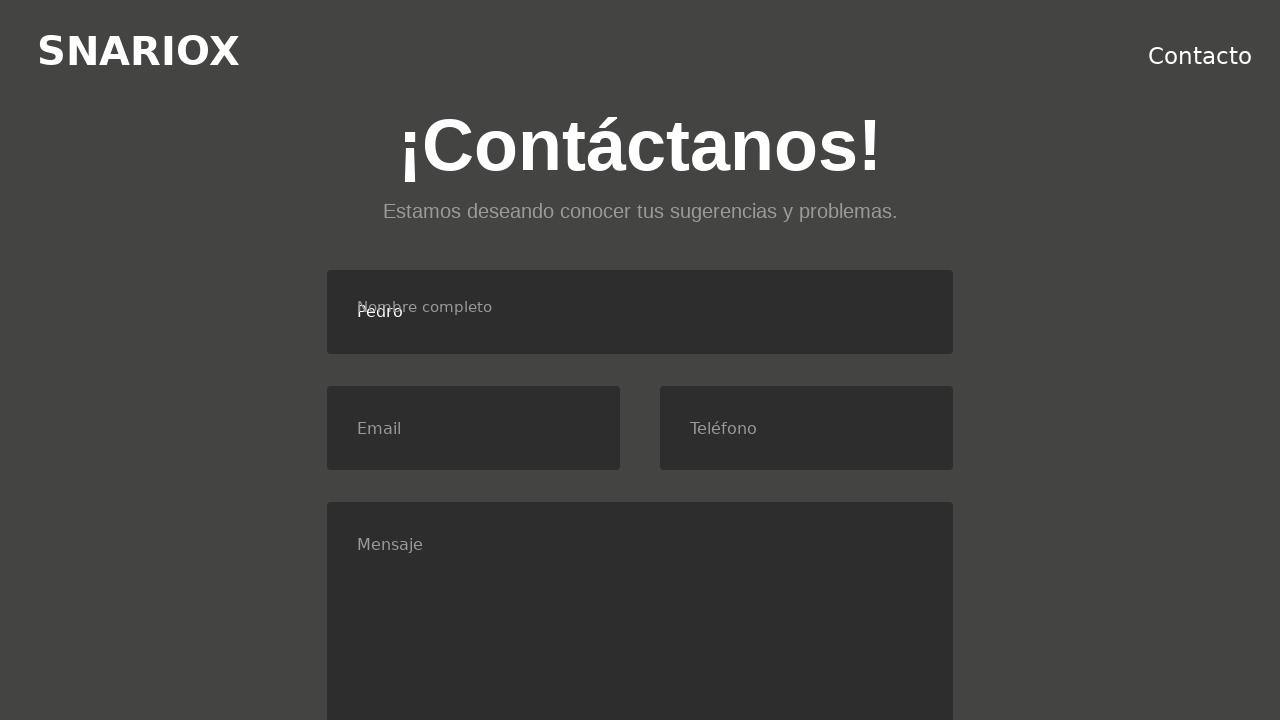

Filled email field with 'correo@mail.com' on #email
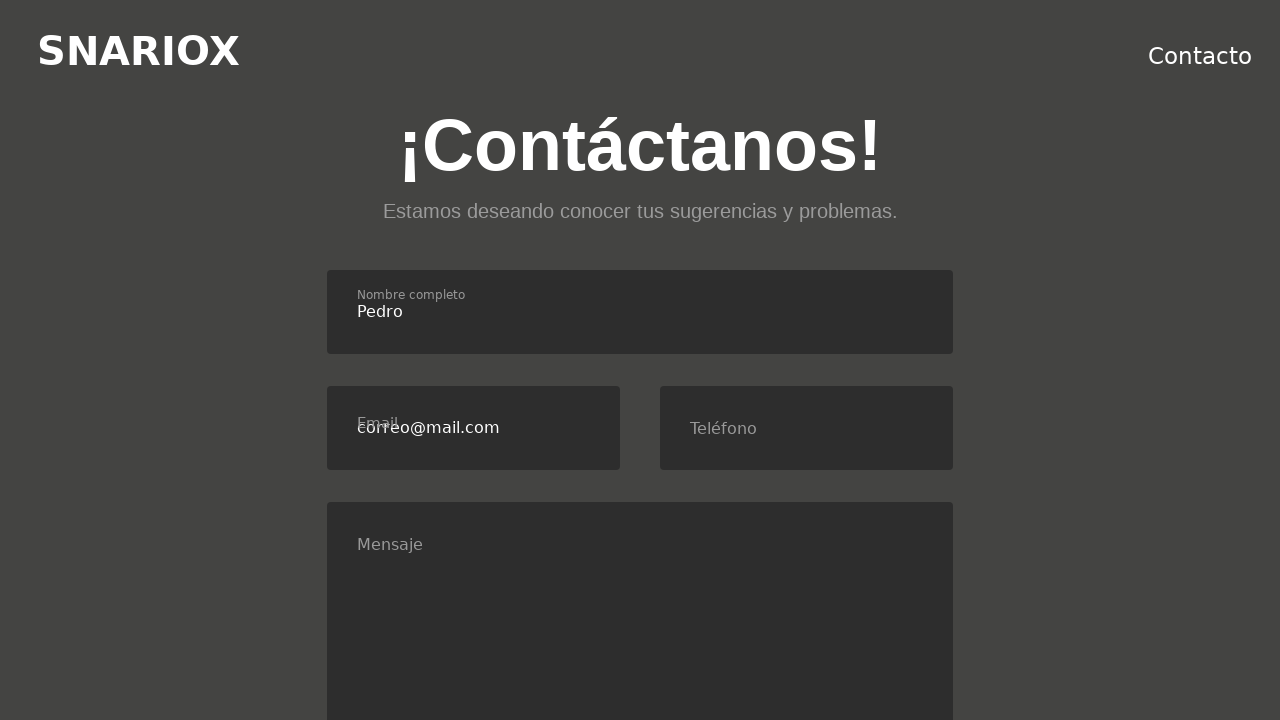

Filled message field with 'Me gustan los trenes.' on #mensaje
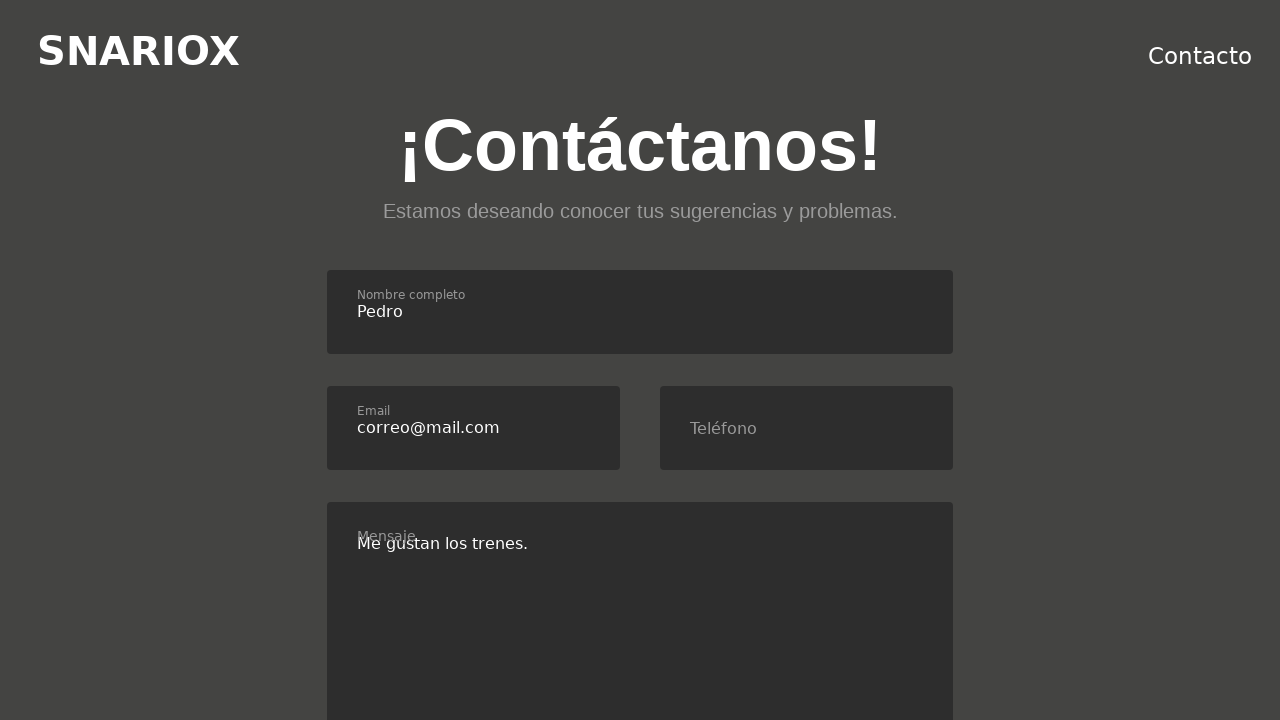

Clicked consent checkbox at (334, 361) on #consent
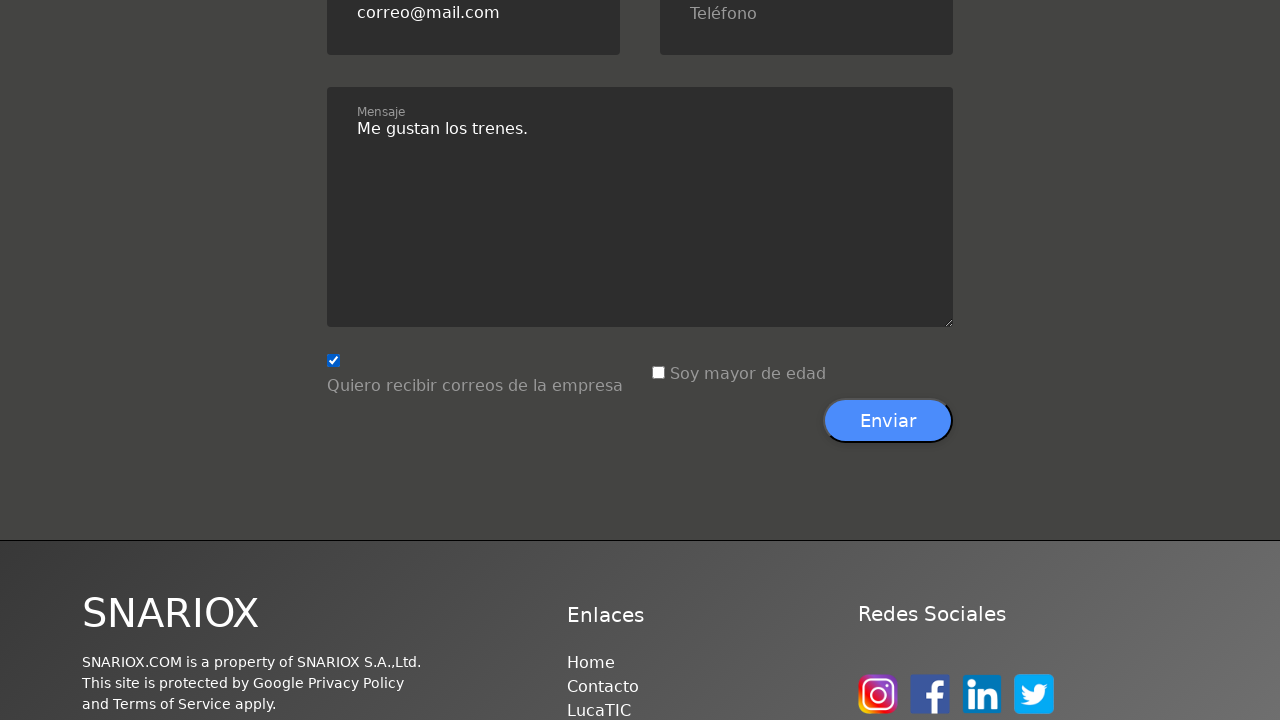

Clicked age checkbox at (658, 373) on #age
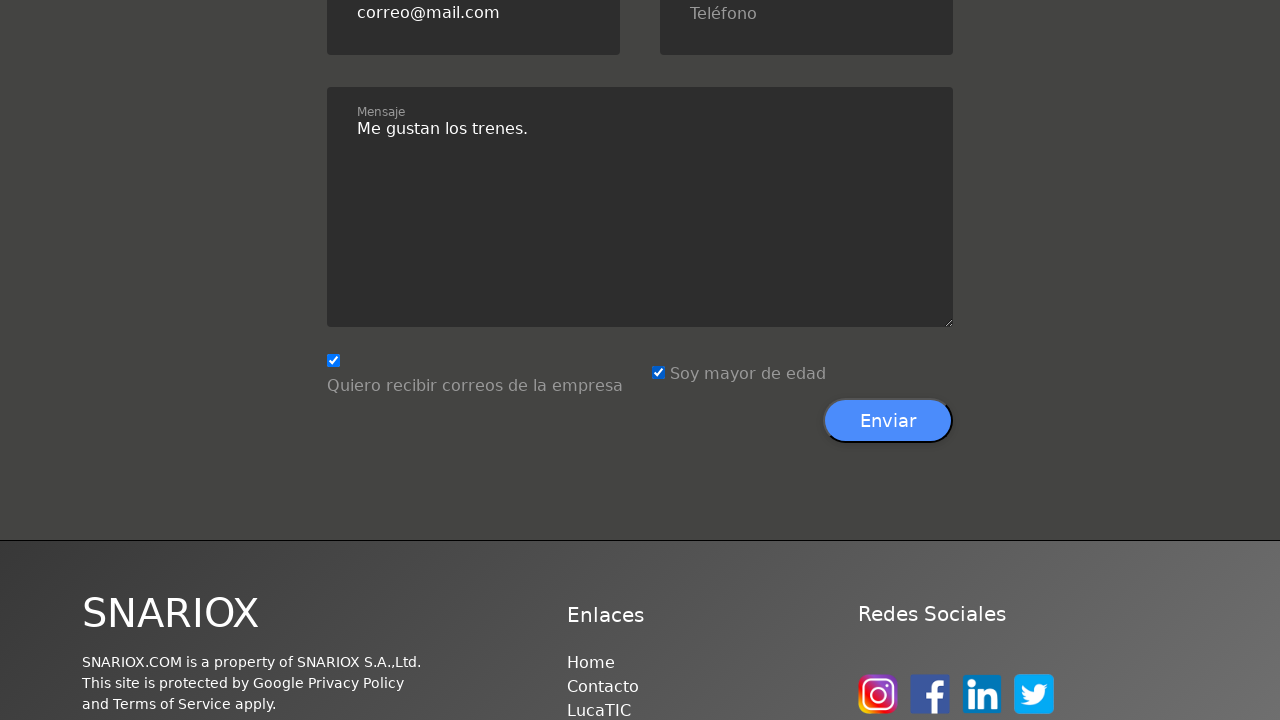

Clicked submit button without filling phone field at (888, 421) on //*[@id="contacto"]/div[3]/div[7]/button
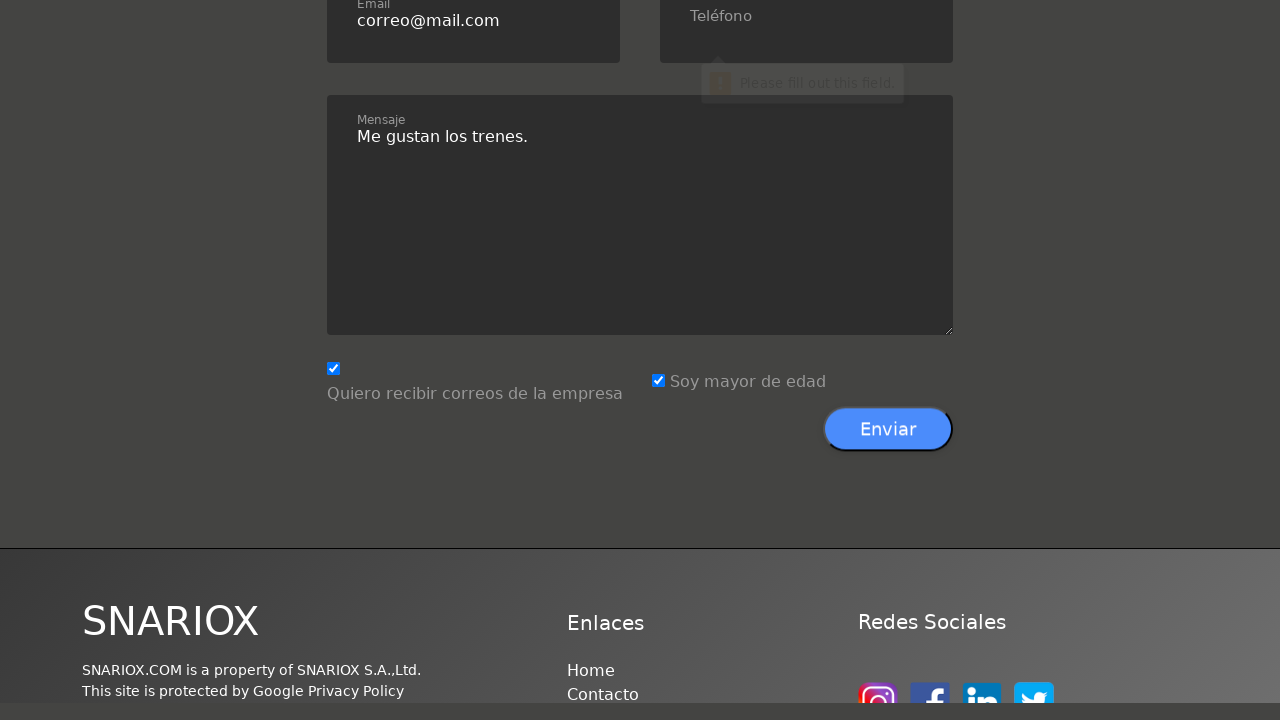

Verified form submission was blocked - still on contact page
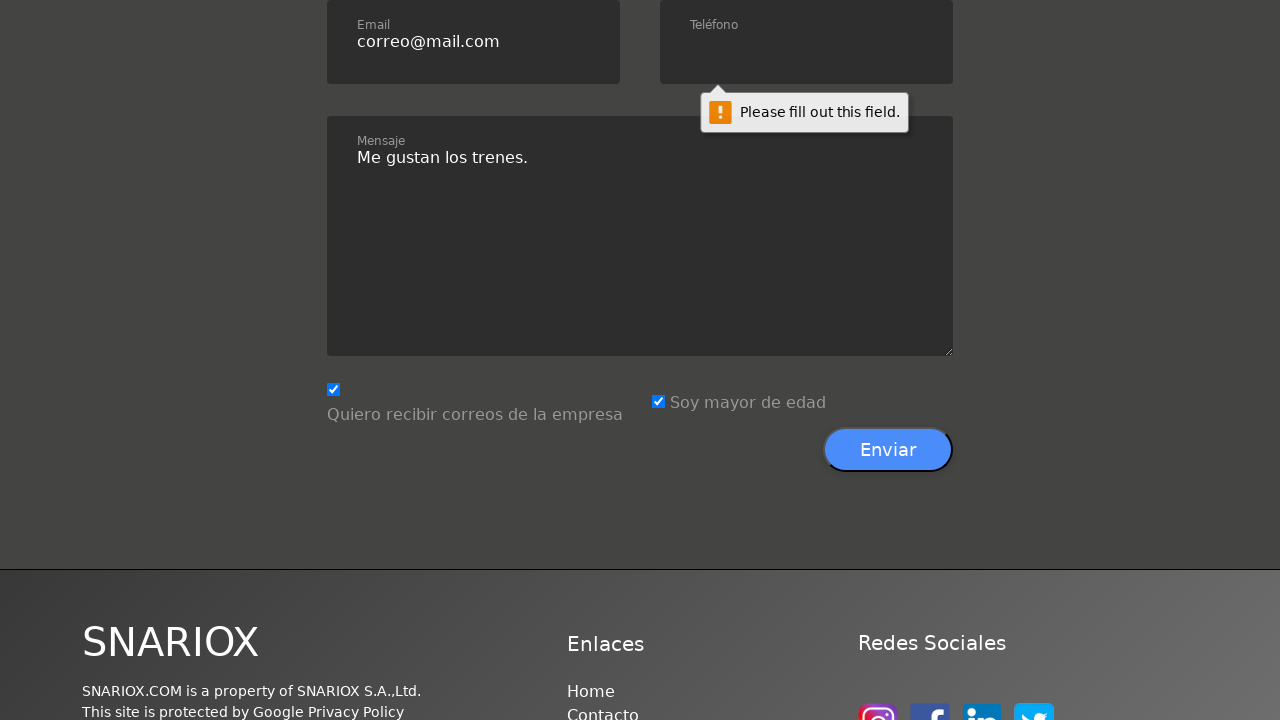

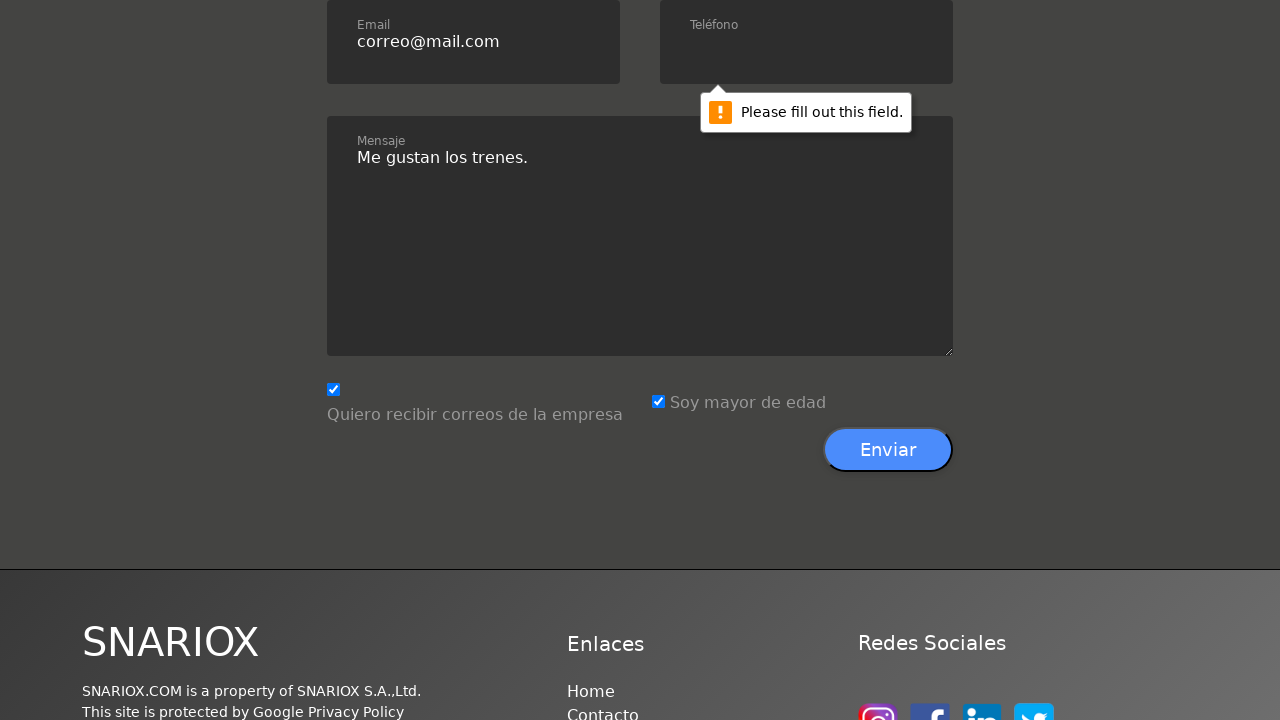